Tests keyboard input events by pressing a key and then performing a Ctrl+A, Ctrl+C key combination to select all and copy

Starting URL: https://www.training-support.net/selenium/input-events

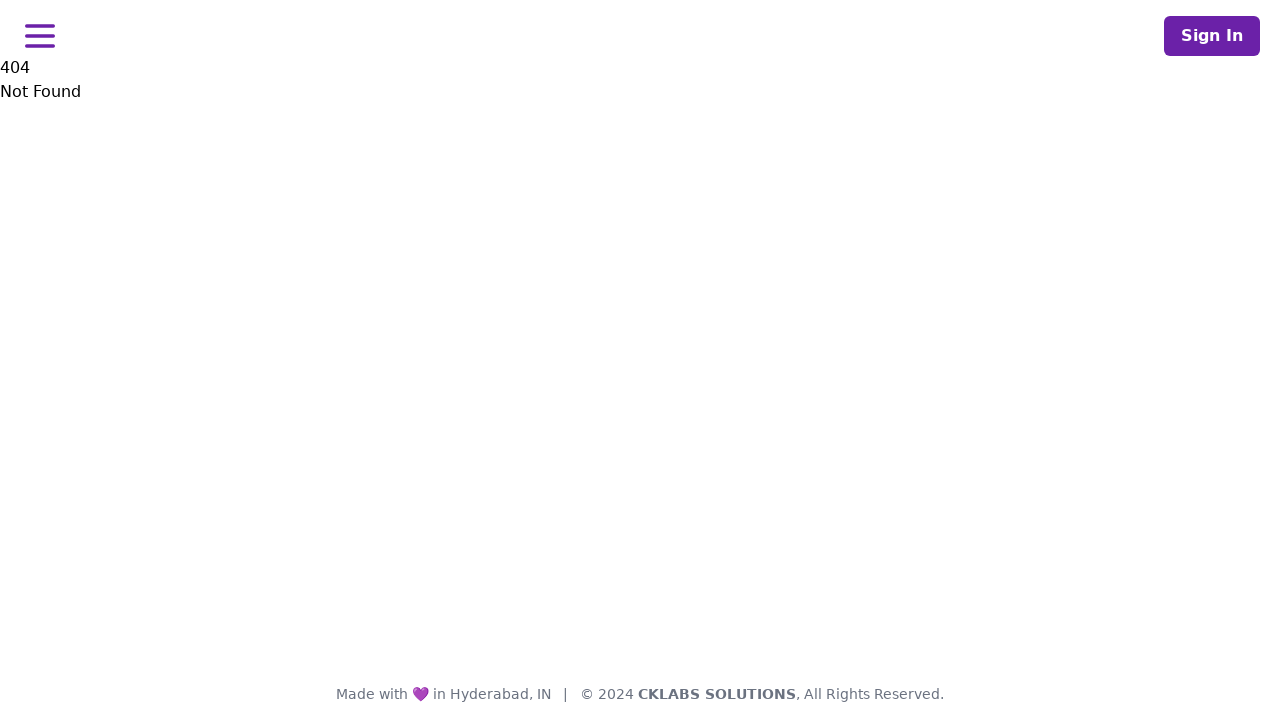

Pressed key 'A' for first name initial
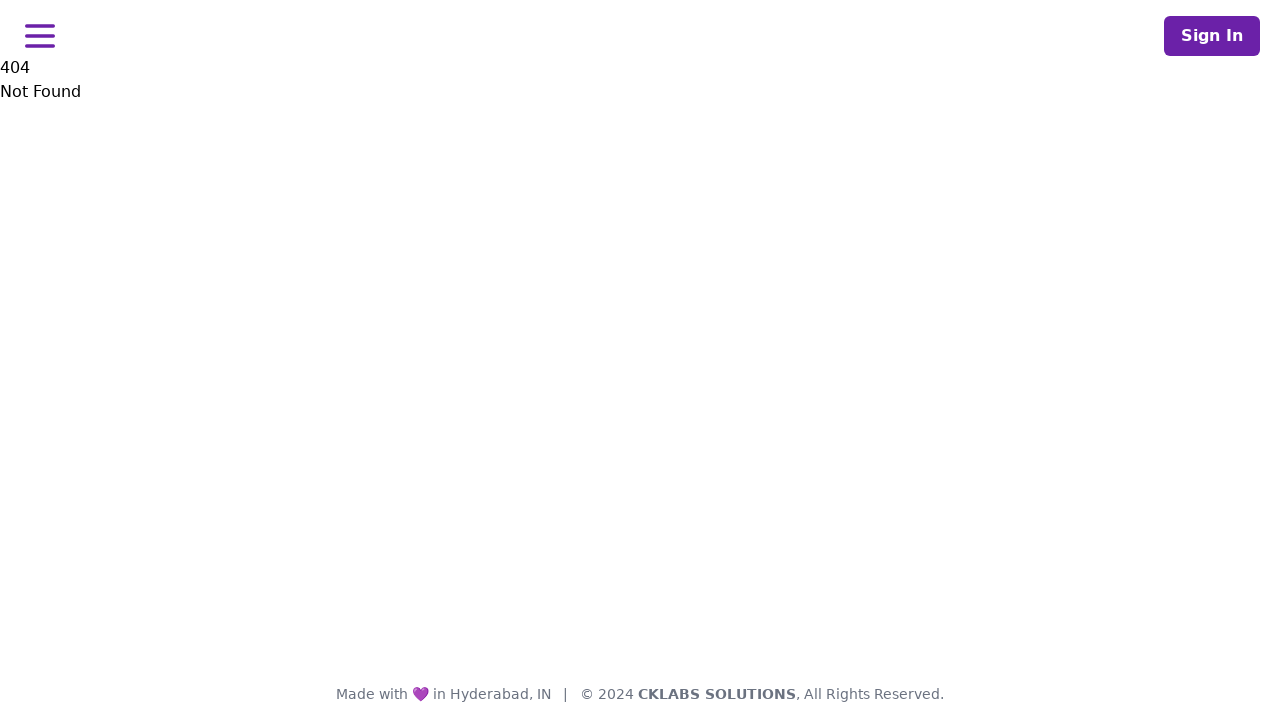

Pressed Ctrl+A to select all text
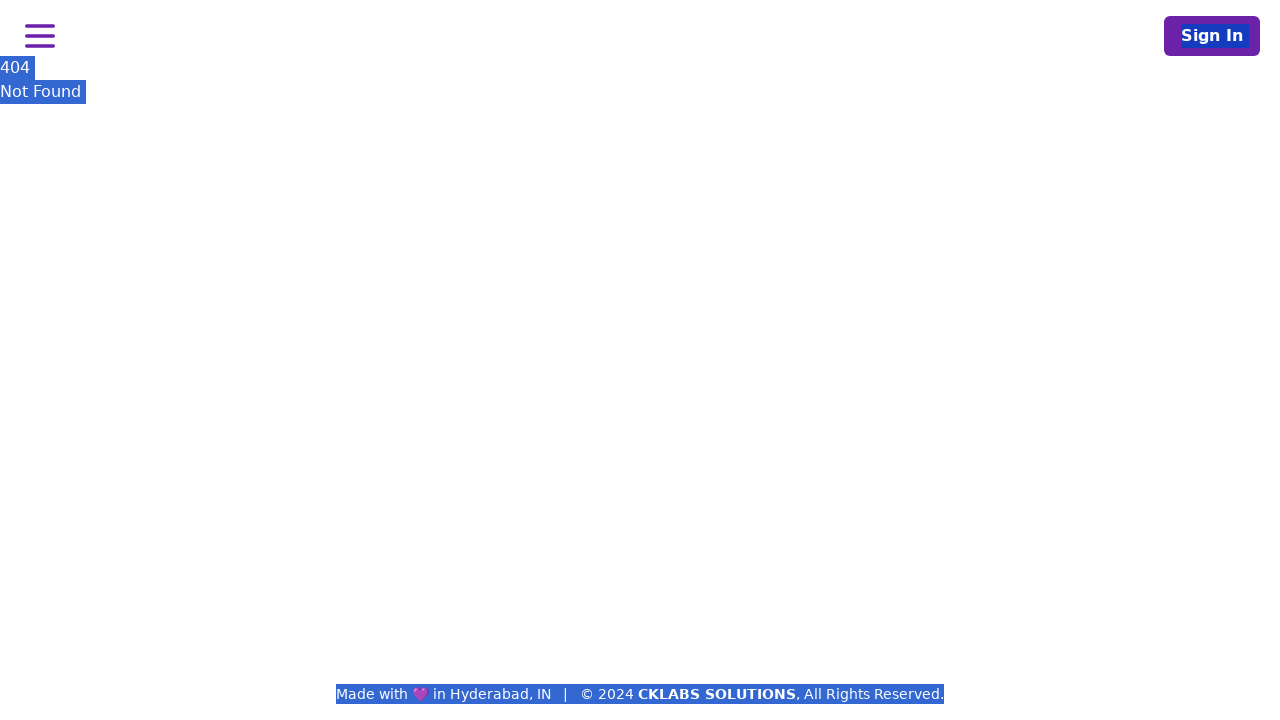

Pressed Ctrl+C to copy selected text
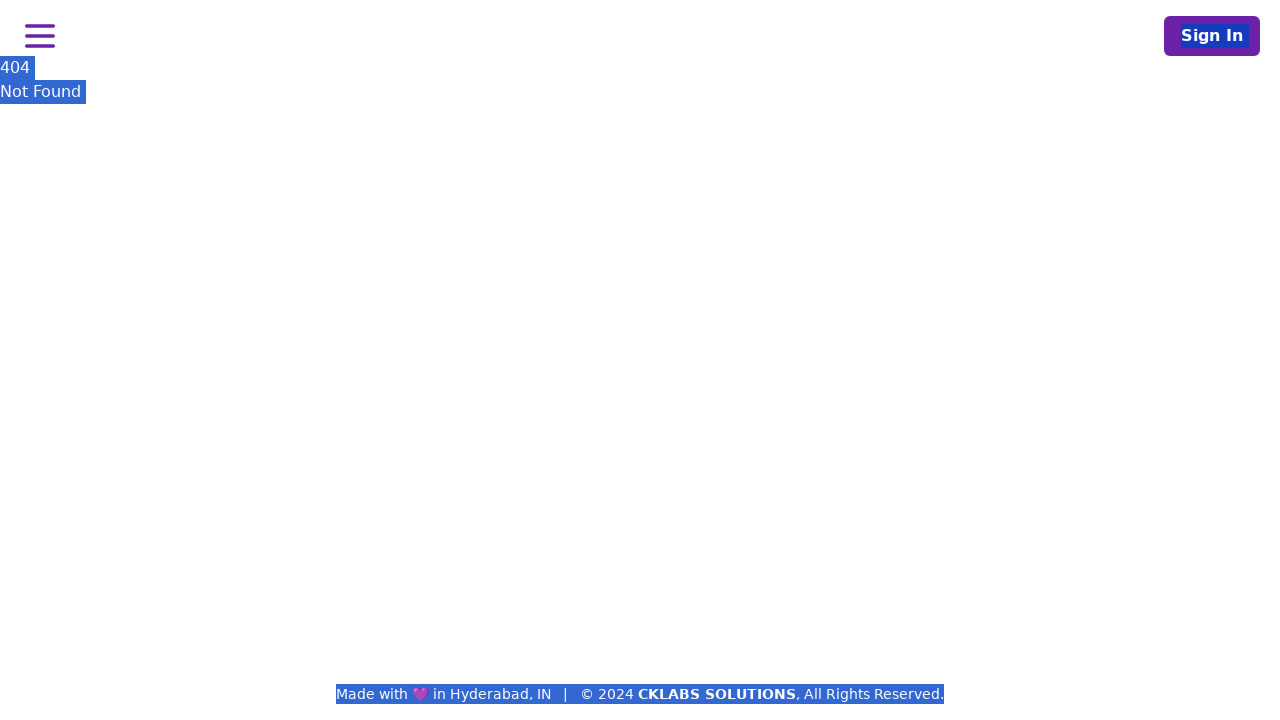

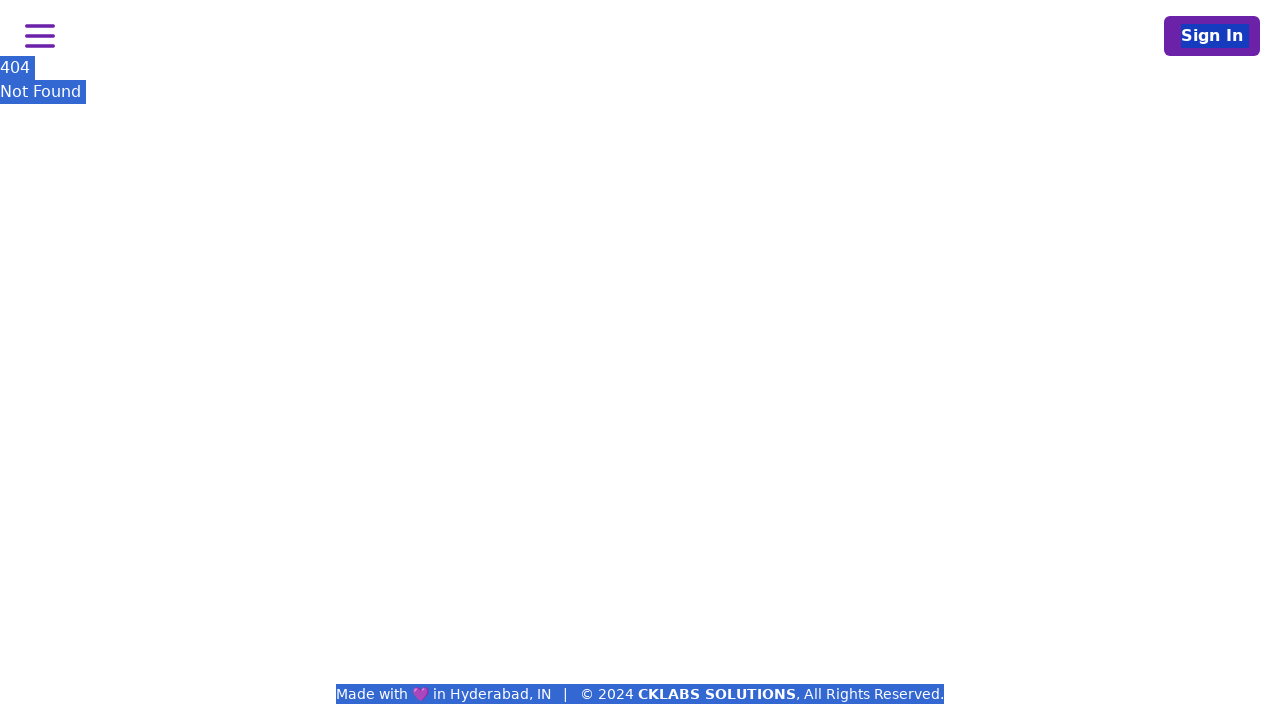